Tests different mouse interactions with dropdown menus including right-click, double-click, and regular click to reveal context menus

Starting URL: https://bonigarcia.dev/selenium-webdriver-java/dropdown-menu.html

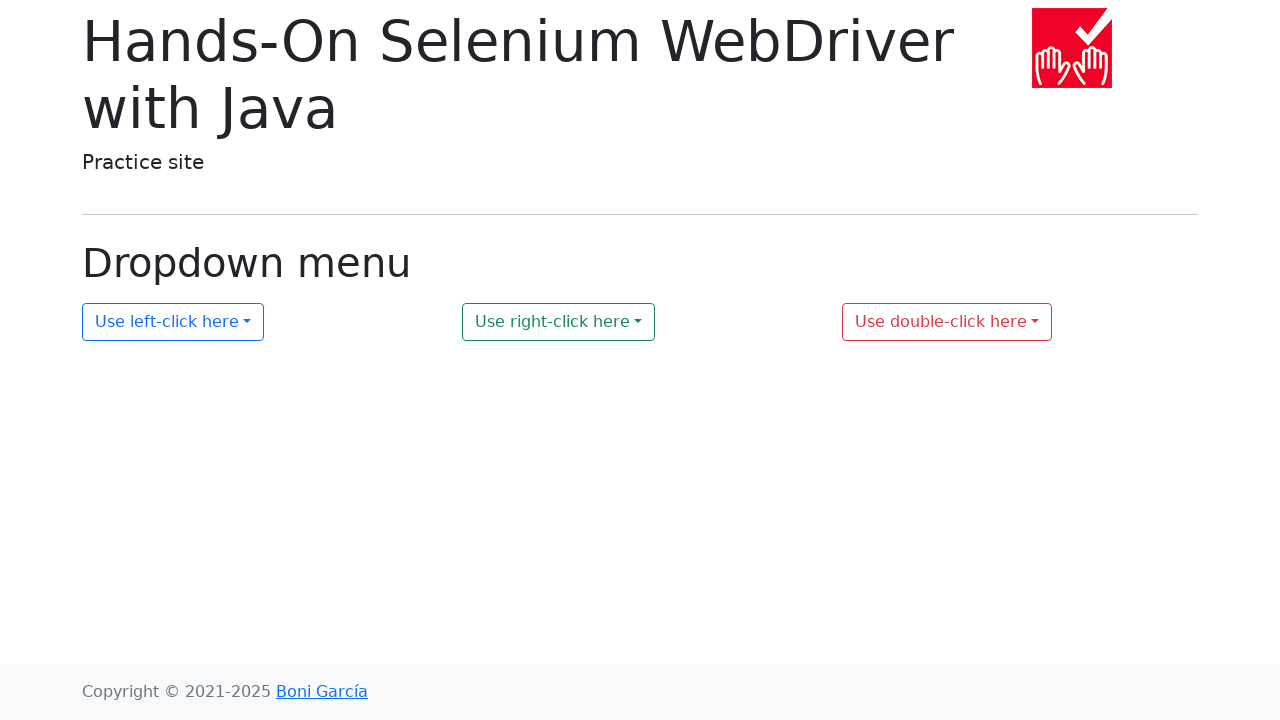

Right-clicked on dropdown 2 to show context menu at (559, 322) on #my-dropdown-2
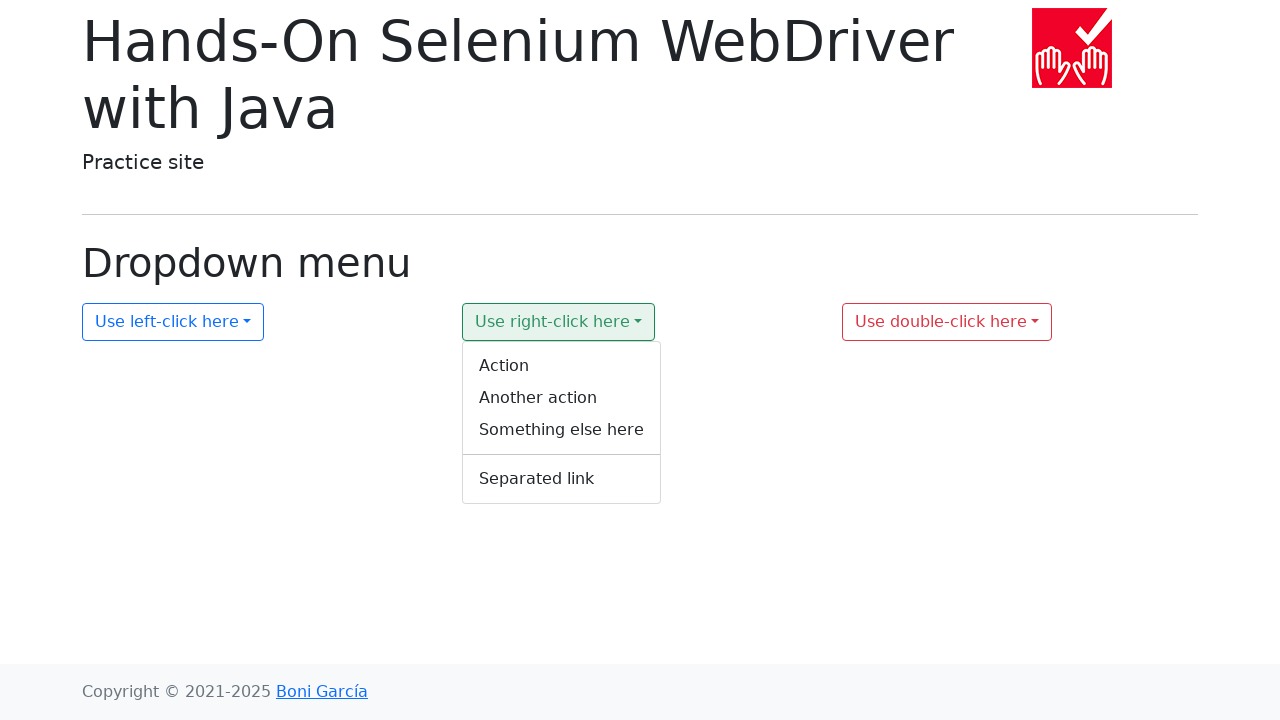

Verified context menu 2 is visible
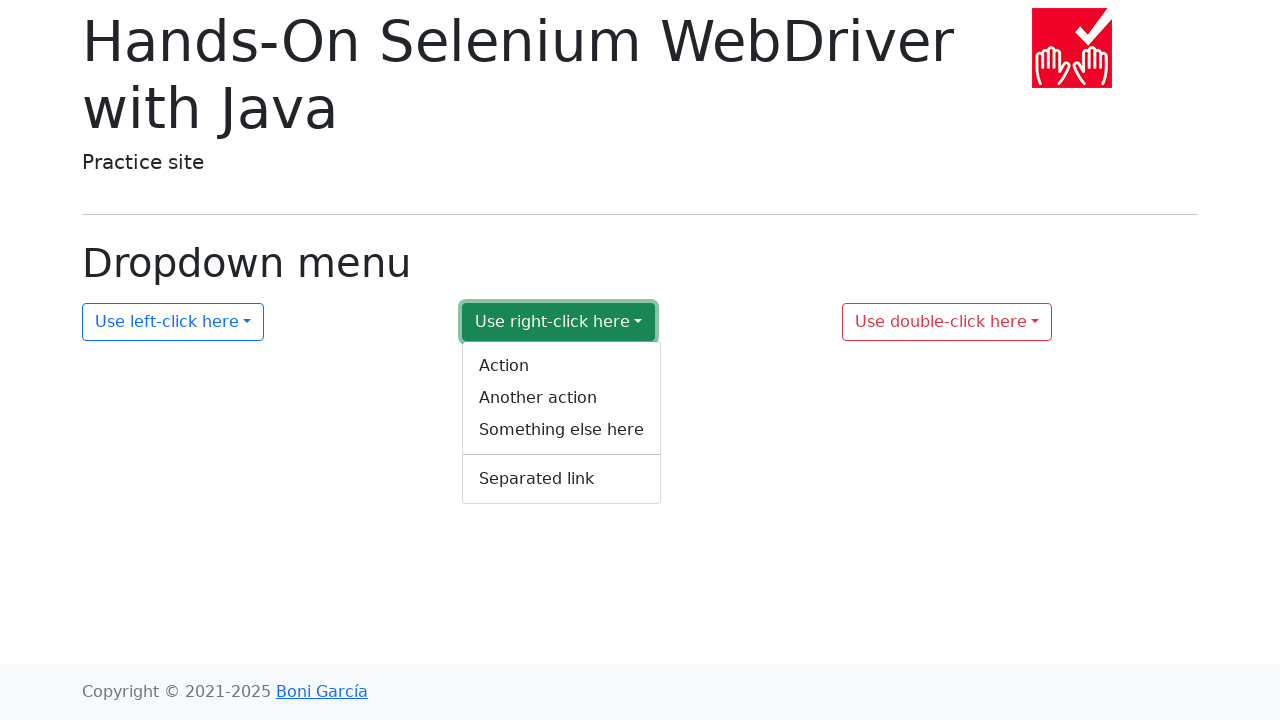

Double-clicked on dropdown 3 to show context menu at (947, 322) on #my-dropdown-3
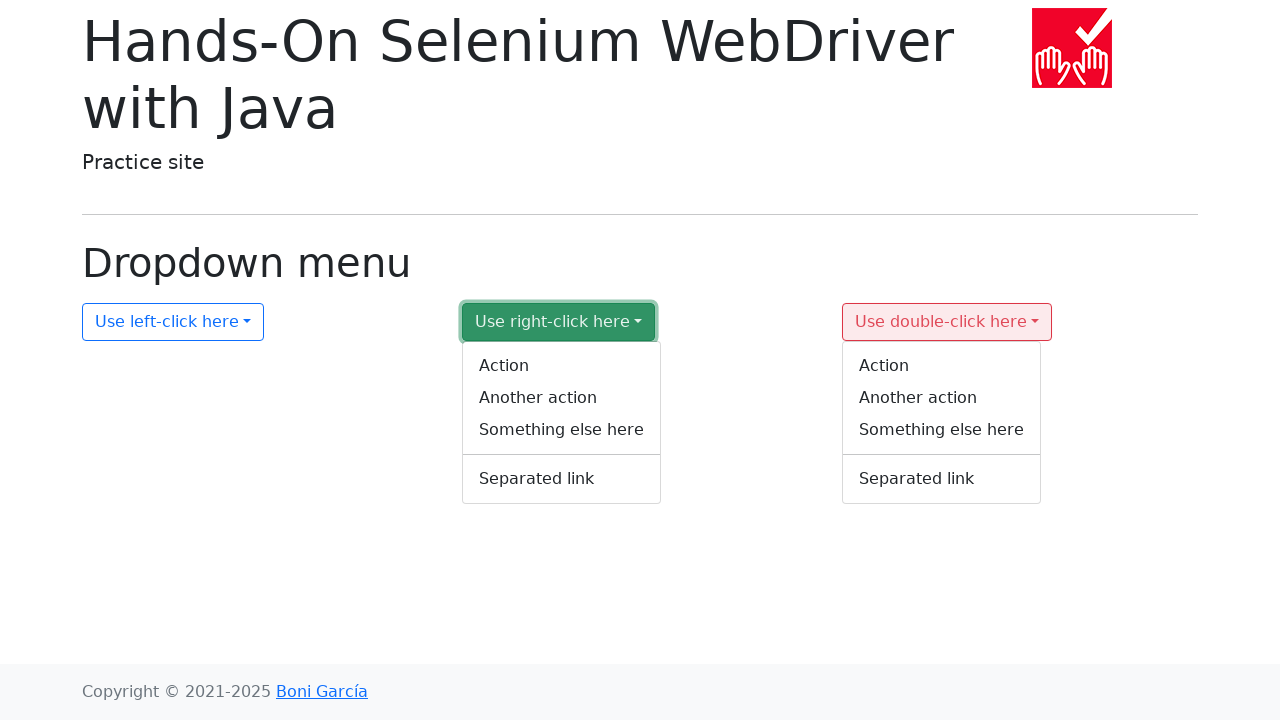

Verified context menu 3 is visible
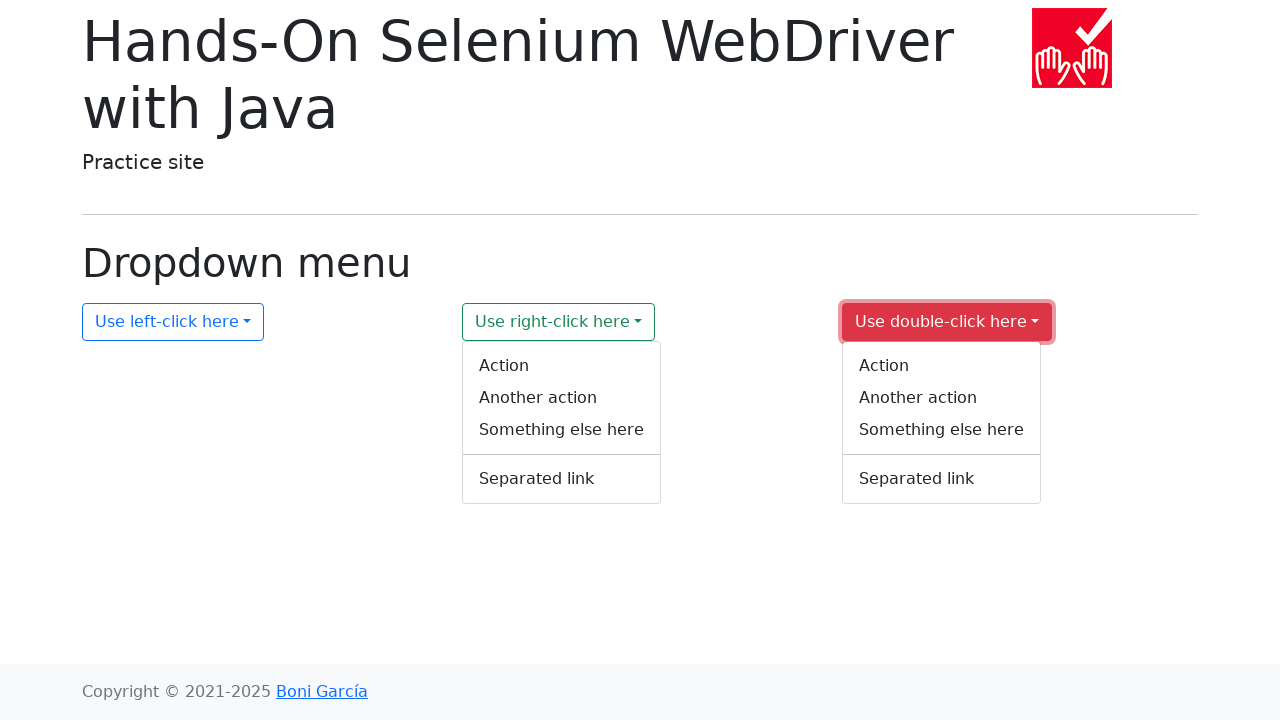

Clicked on dropdown 1 to show its menu at (173, 322) on #my-dropdown-1
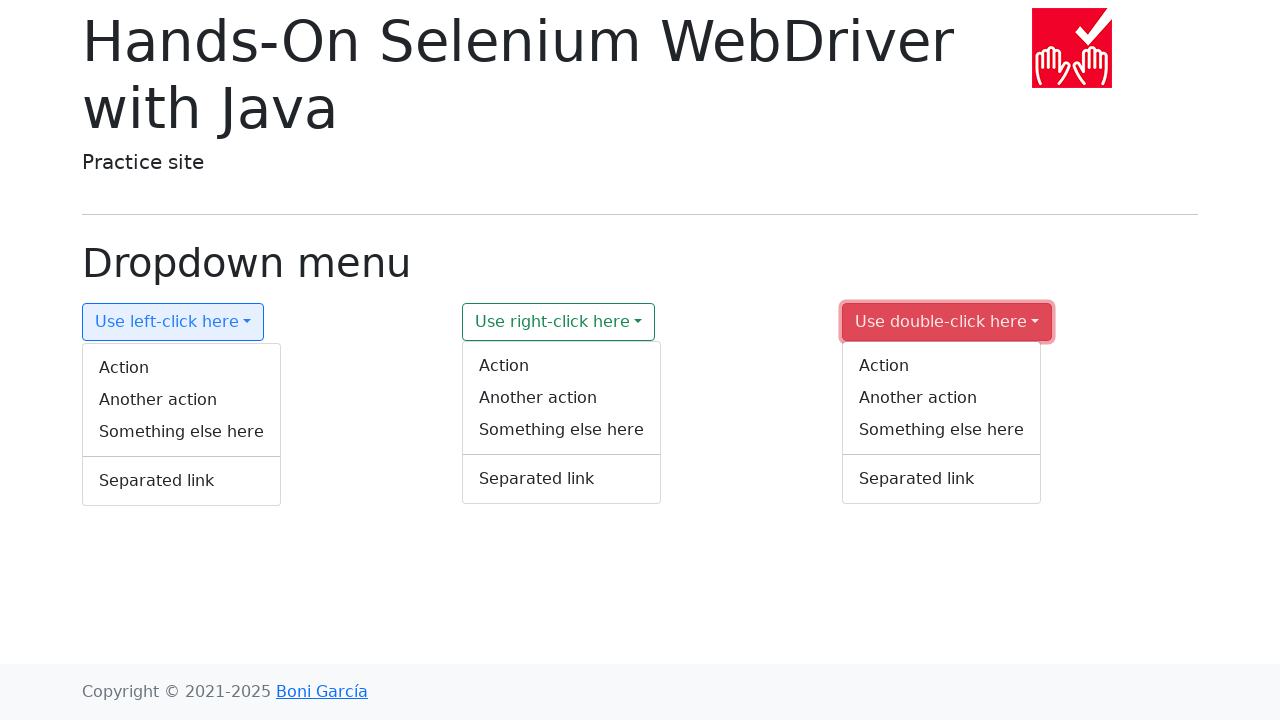

Verified dropdown menu 1 is visible
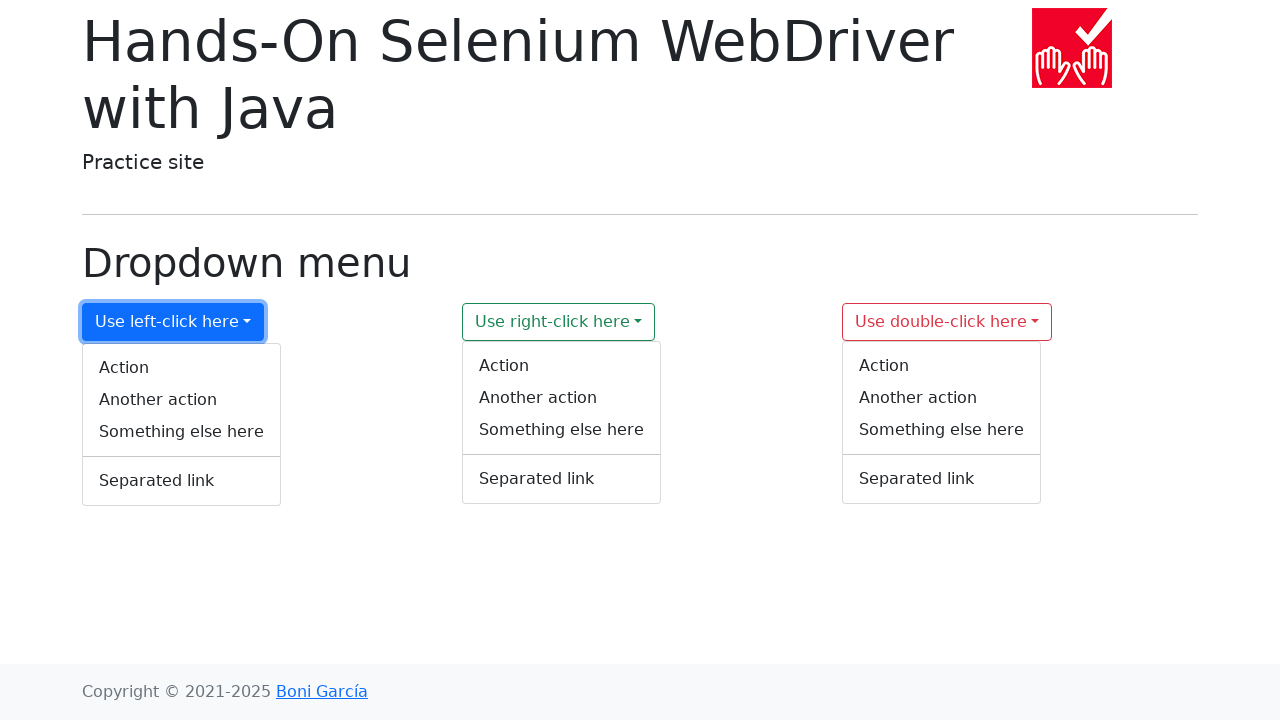

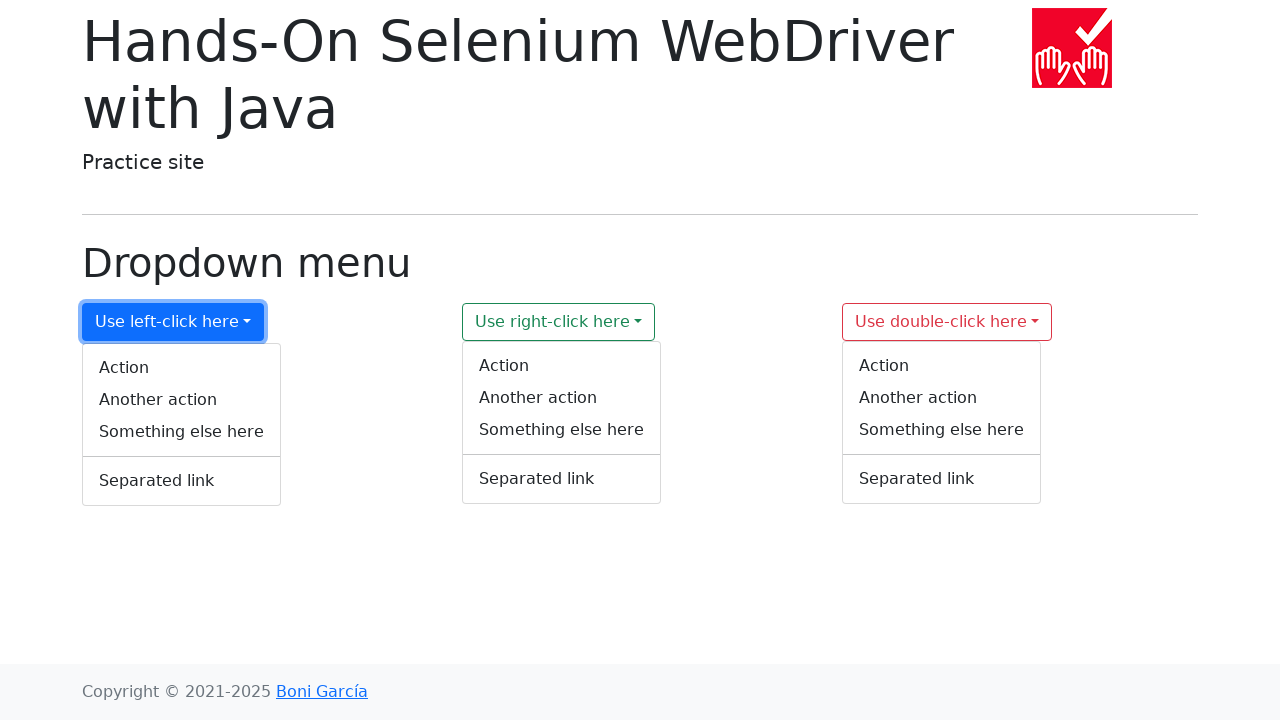